Tests frame handling functionality by switching between multiple frames and clicking buttons within them

Starting URL: https://www.leafground.com/frame.xhtml

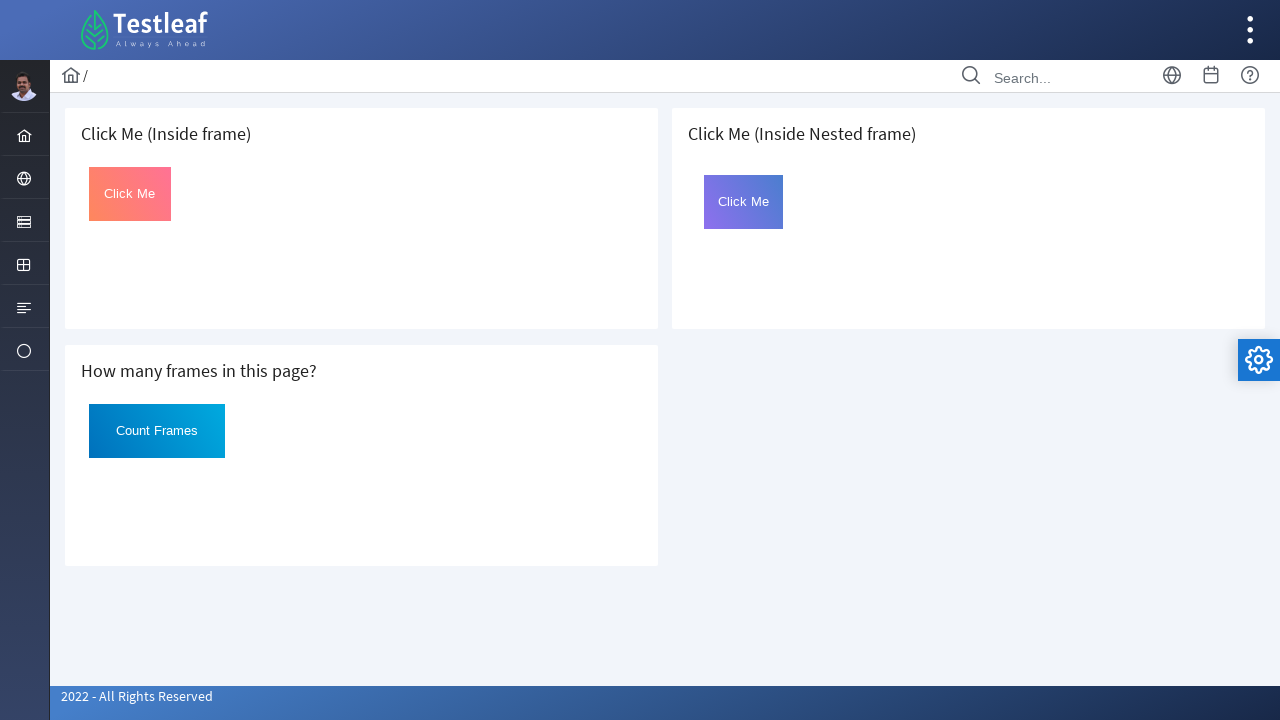

Clicked button in first frame at (130, 194) on iframe >> nth=0 >> internal:control=enter-frame >> #Click
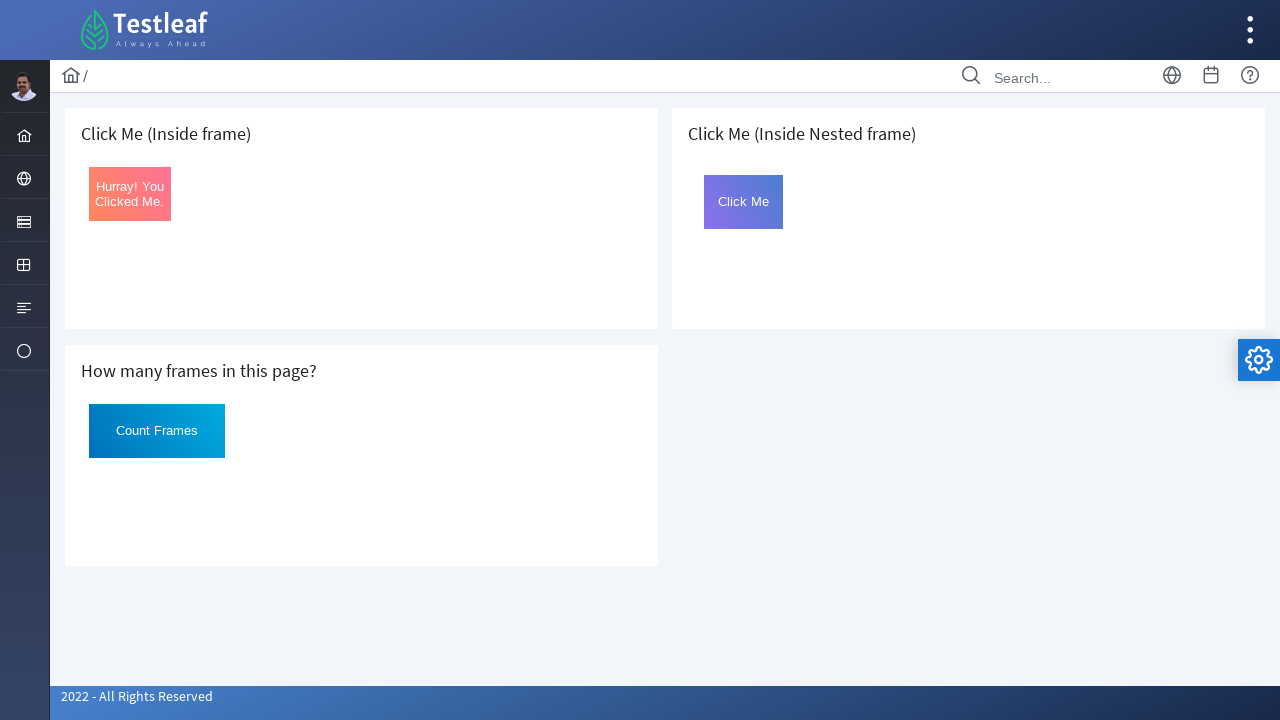

Verified button text changed to 'Hurray! You Clicked Me.' in first frame
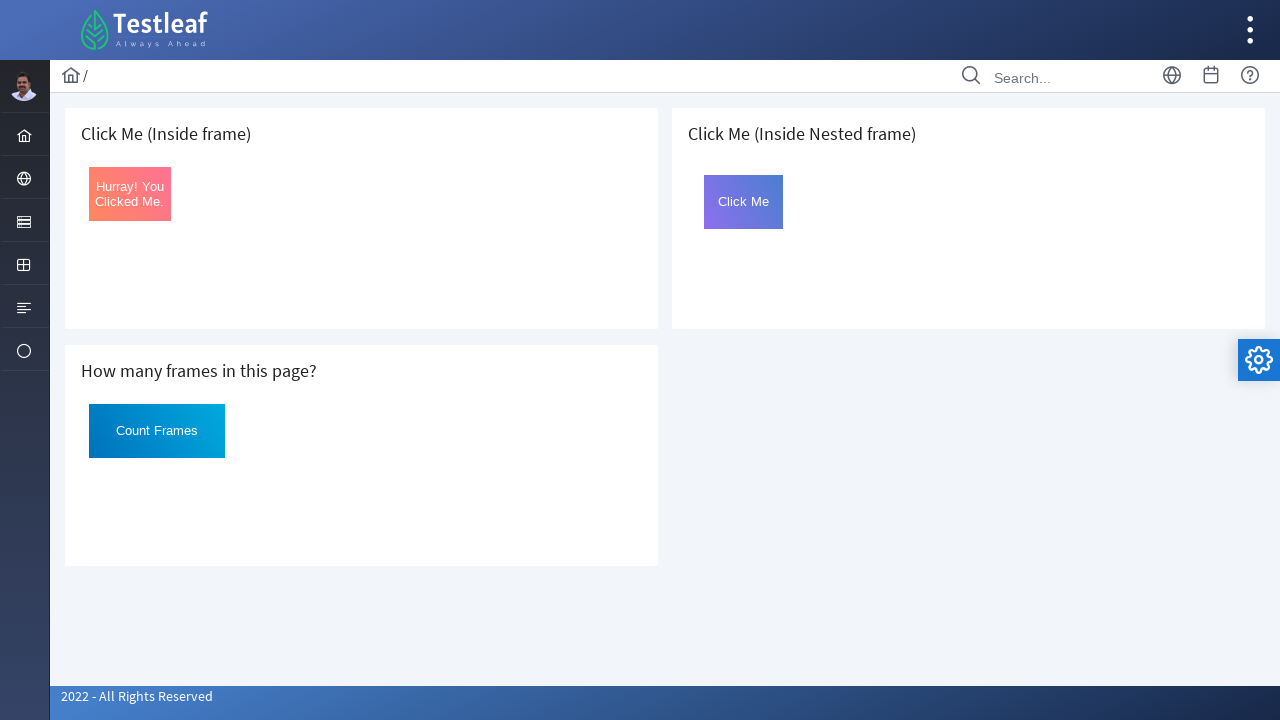

Clicked button in nested frame (third iframe with inner frame) at (744, 202) on iframe >> nth=2 >> internal:control=enter-frame >> iframe[name='frame2'] >> inte
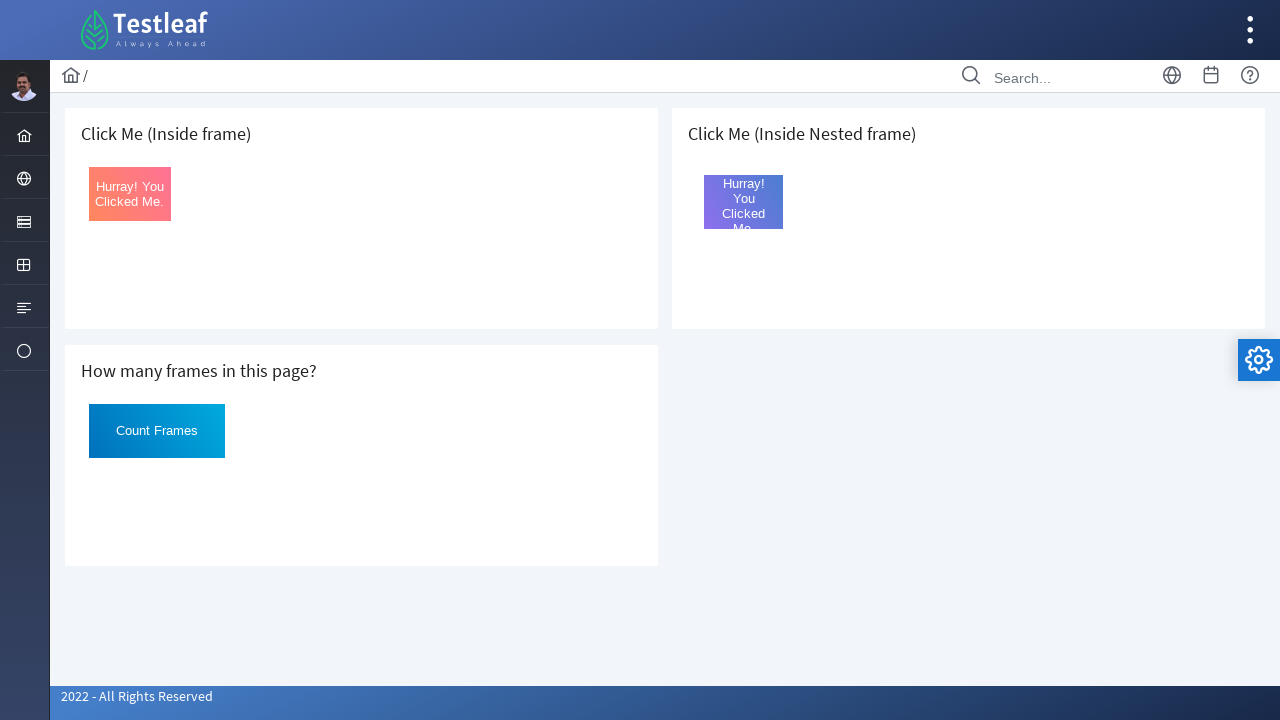

Verified button text changed to 'Hurray! You Clicked Me.' in nested frame
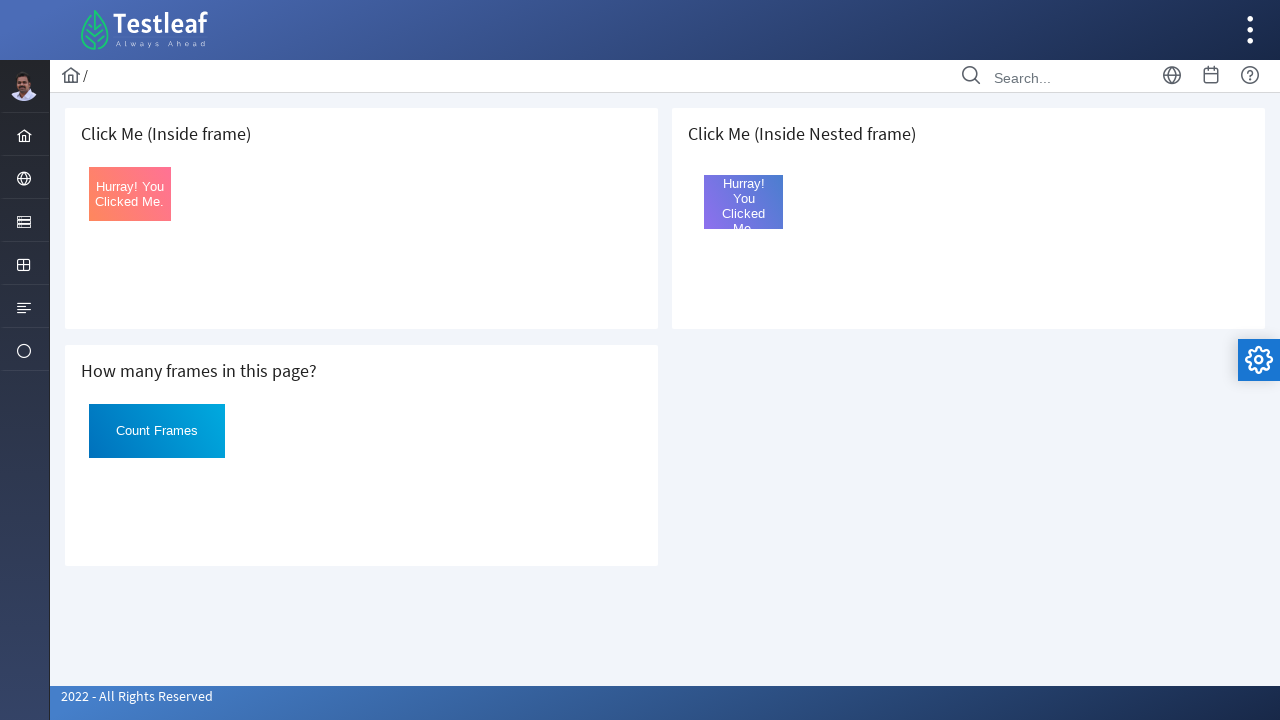

Counted total number of iframes on page: 3
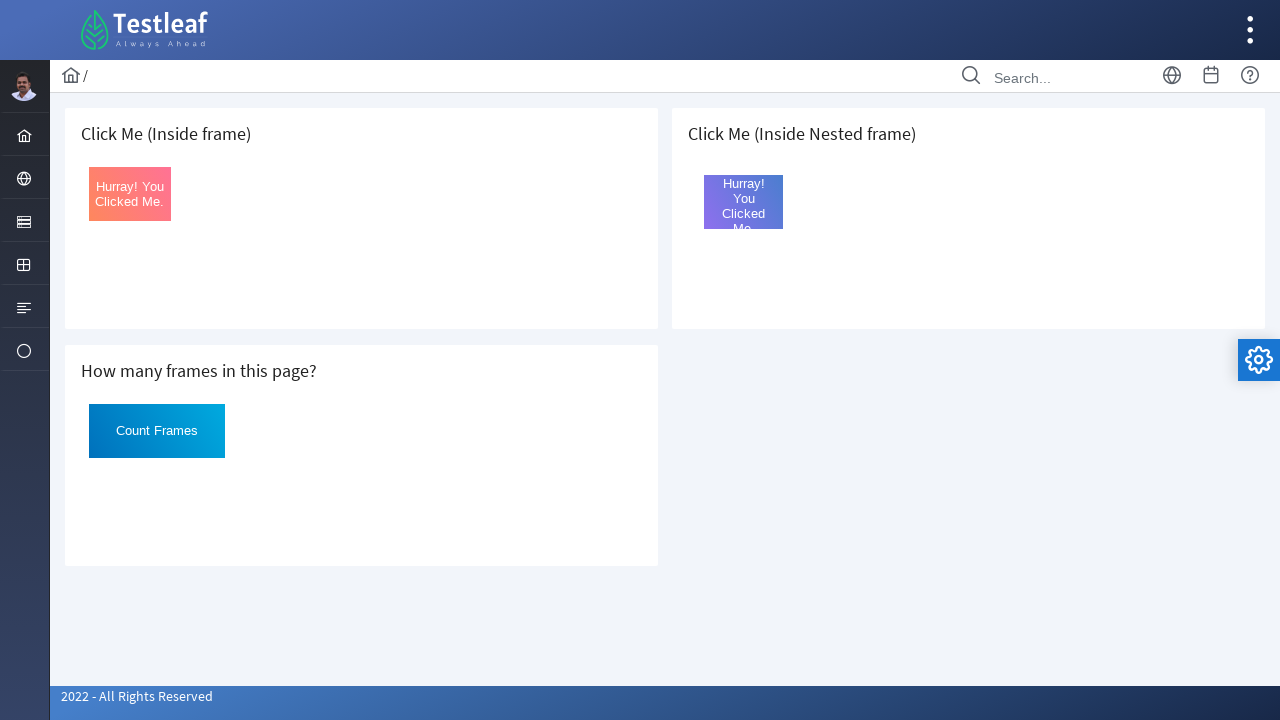

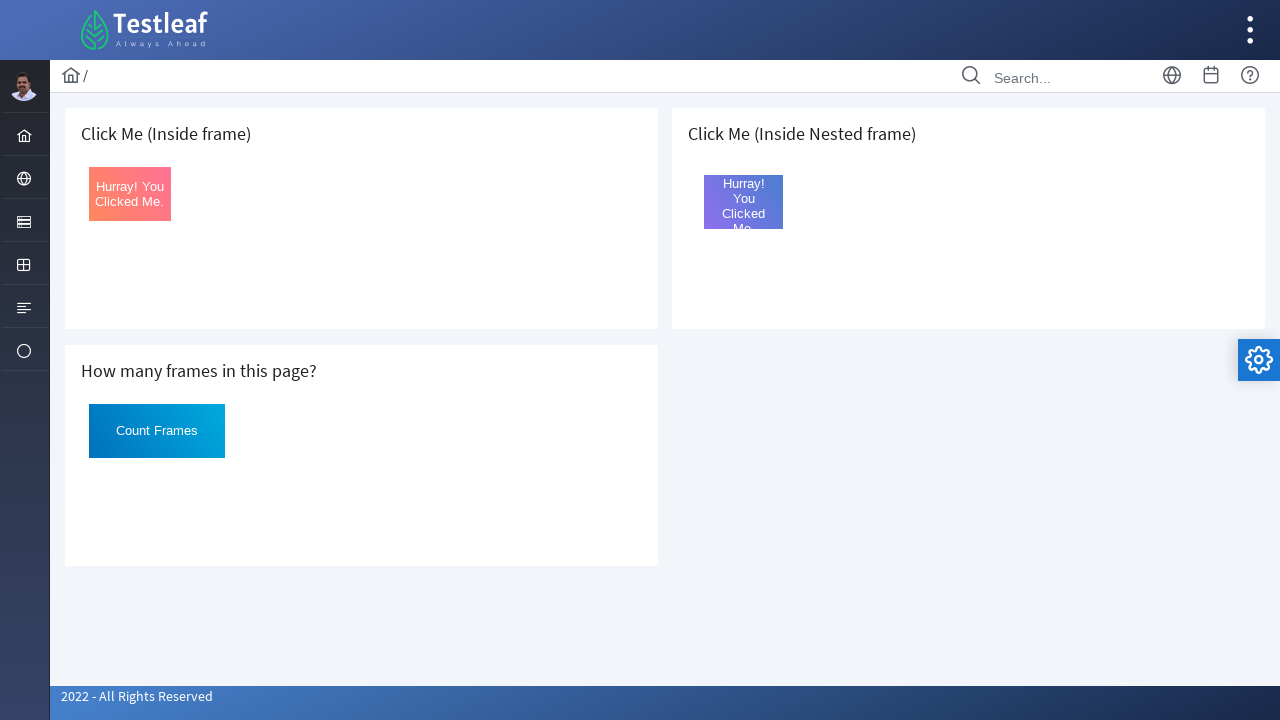